Tests opening a new window by clicking on Multiple Windows link, then clicking to open a new window

Starting URL: https://the-internet.herokuapp.com/

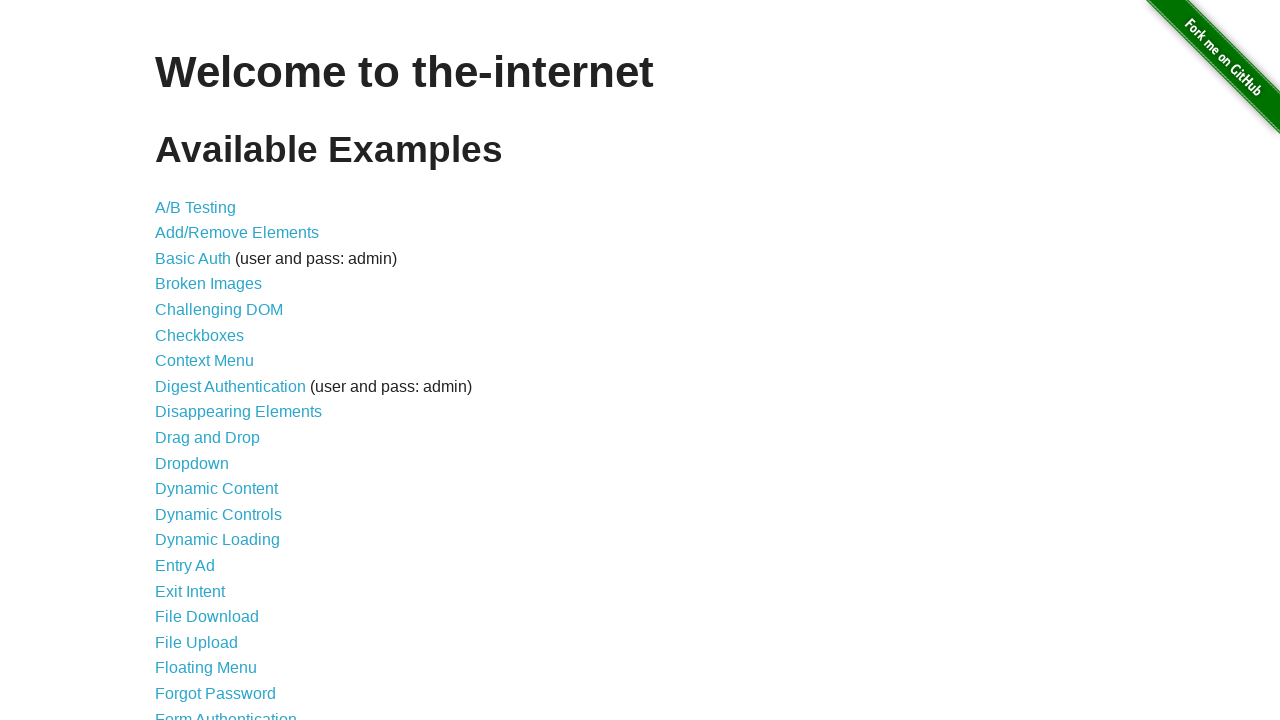

Clicked on 'Multiple Windows' link at (218, 369) on text=Multiple Windows
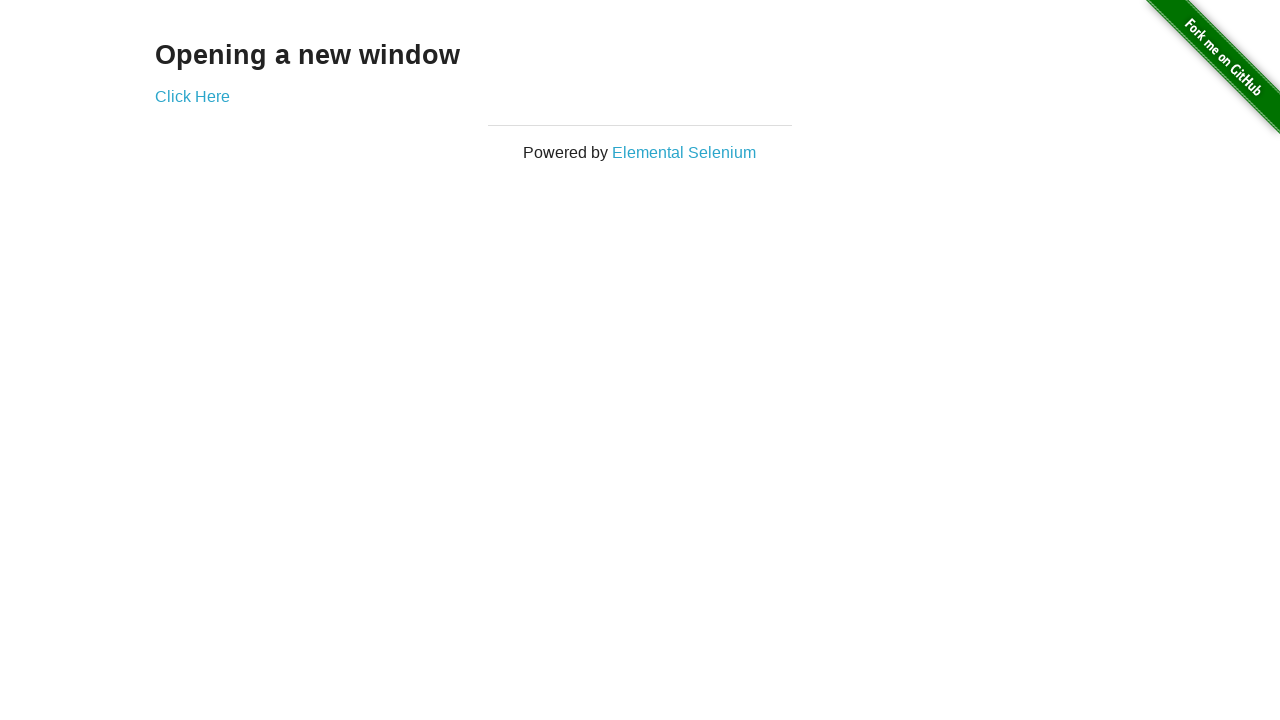

Clicked 'Click Here' to open new window at (192, 96) on text=Click Here
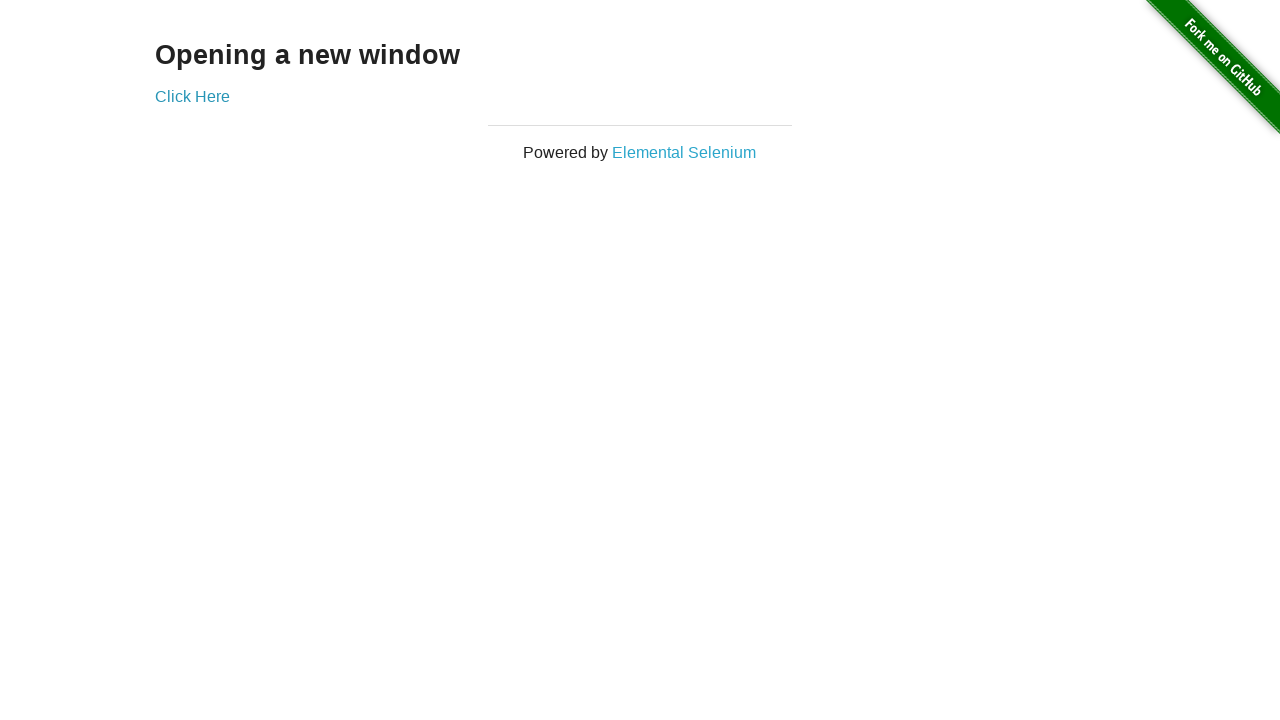

New window opened and captured
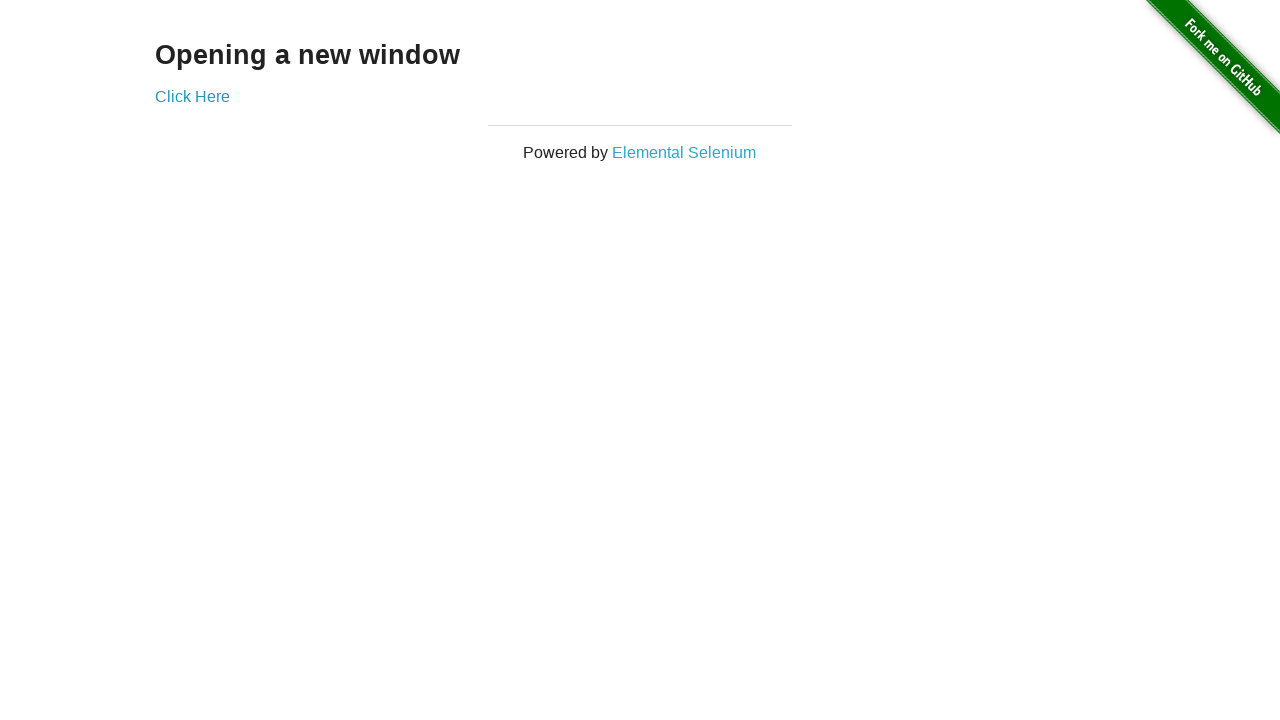

New window page loaded completely
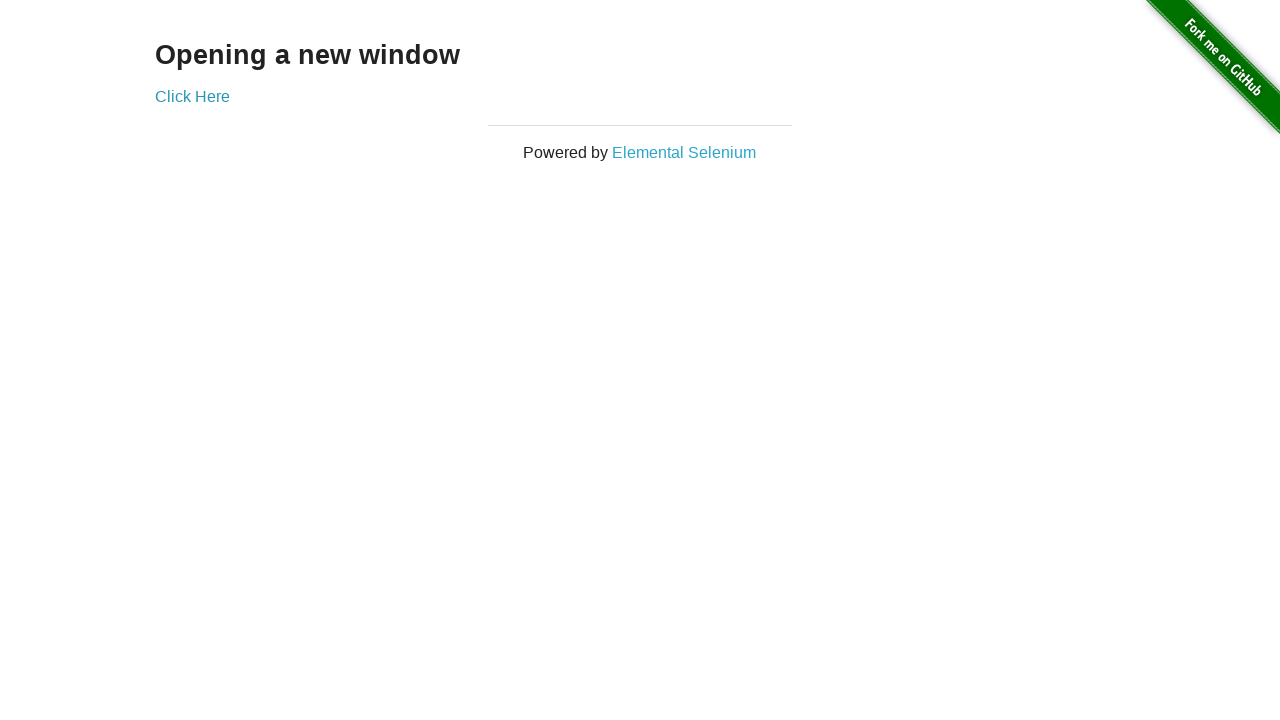

Verified new window URL is https://the-internet.herokuapp.com/windows/new
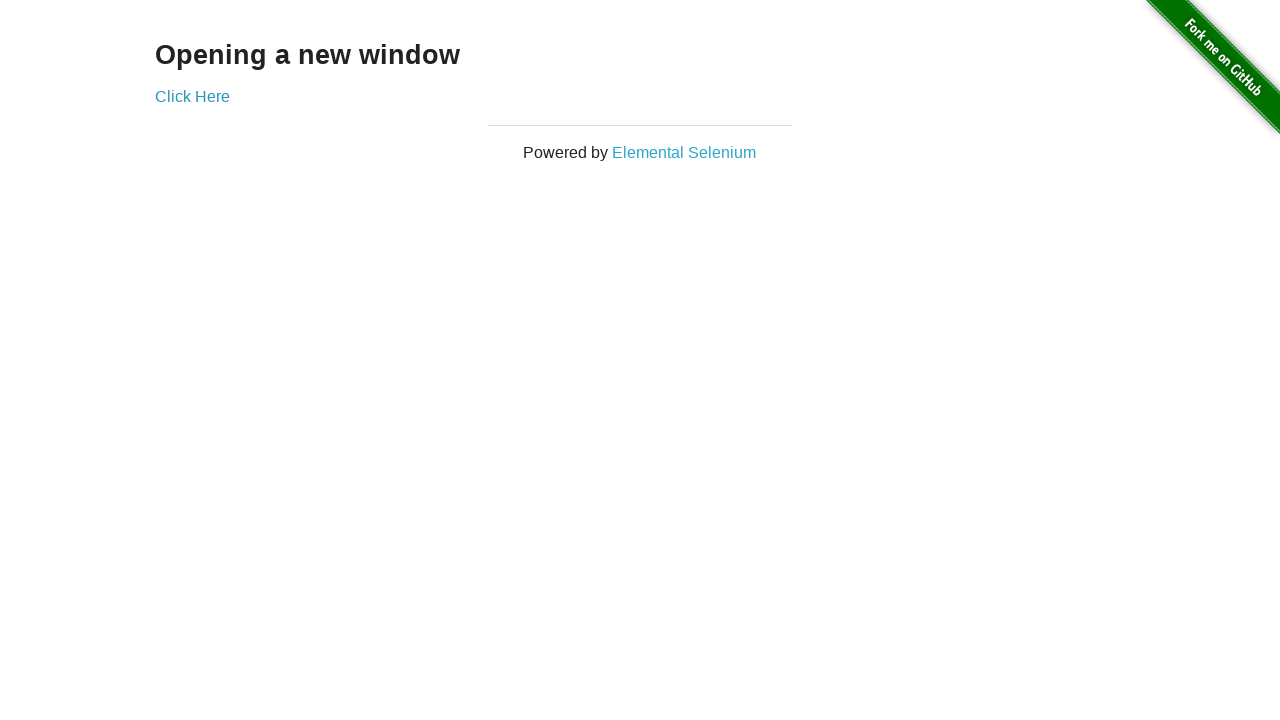

Verified 'New Window' heading text is present
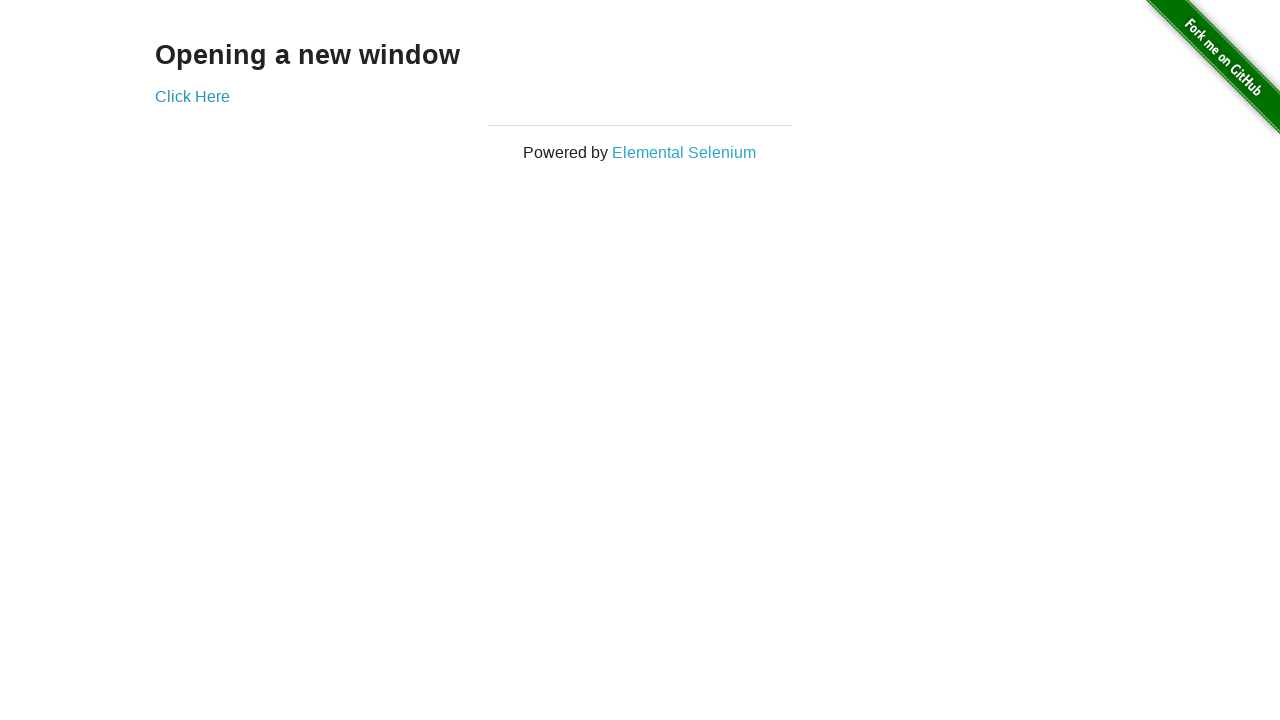

Closed new window
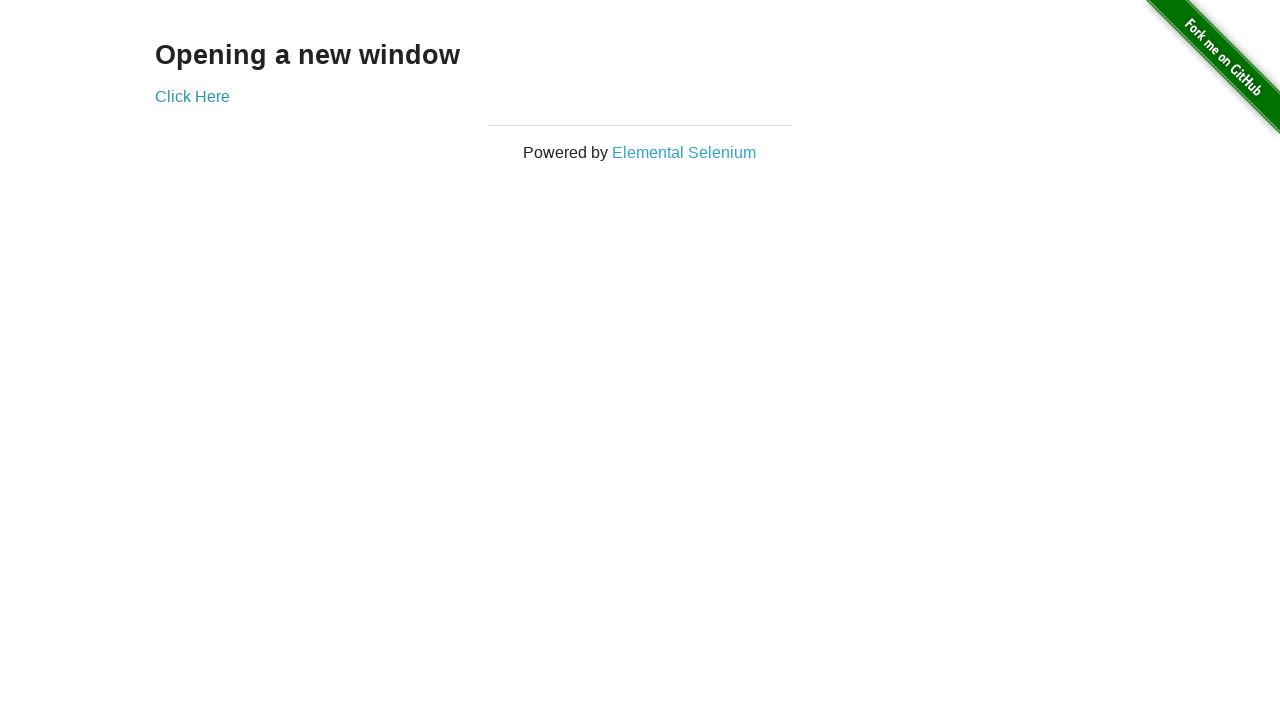

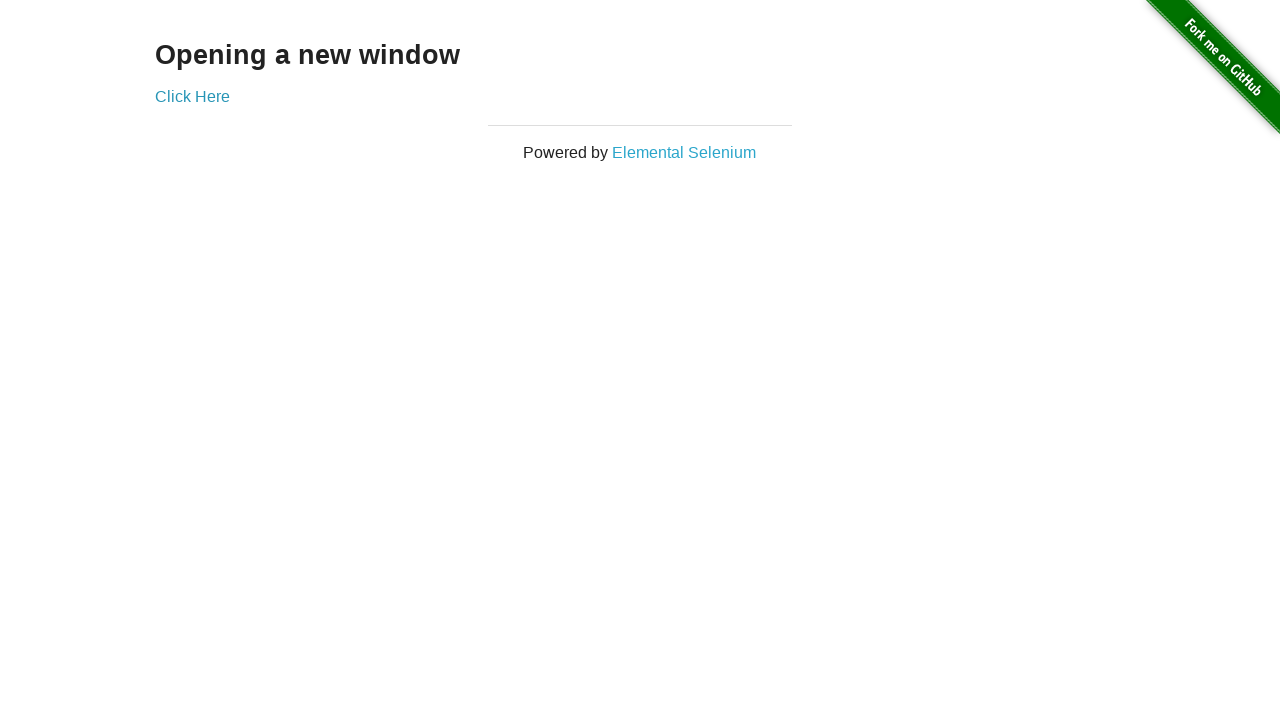